Tests explicit wait functionality by clicking a resend button and waiting for a message element to become visible, then verifying the message text starts with expected content.

Starting URL: https://eviltester.github.io/supportclasses/#2000

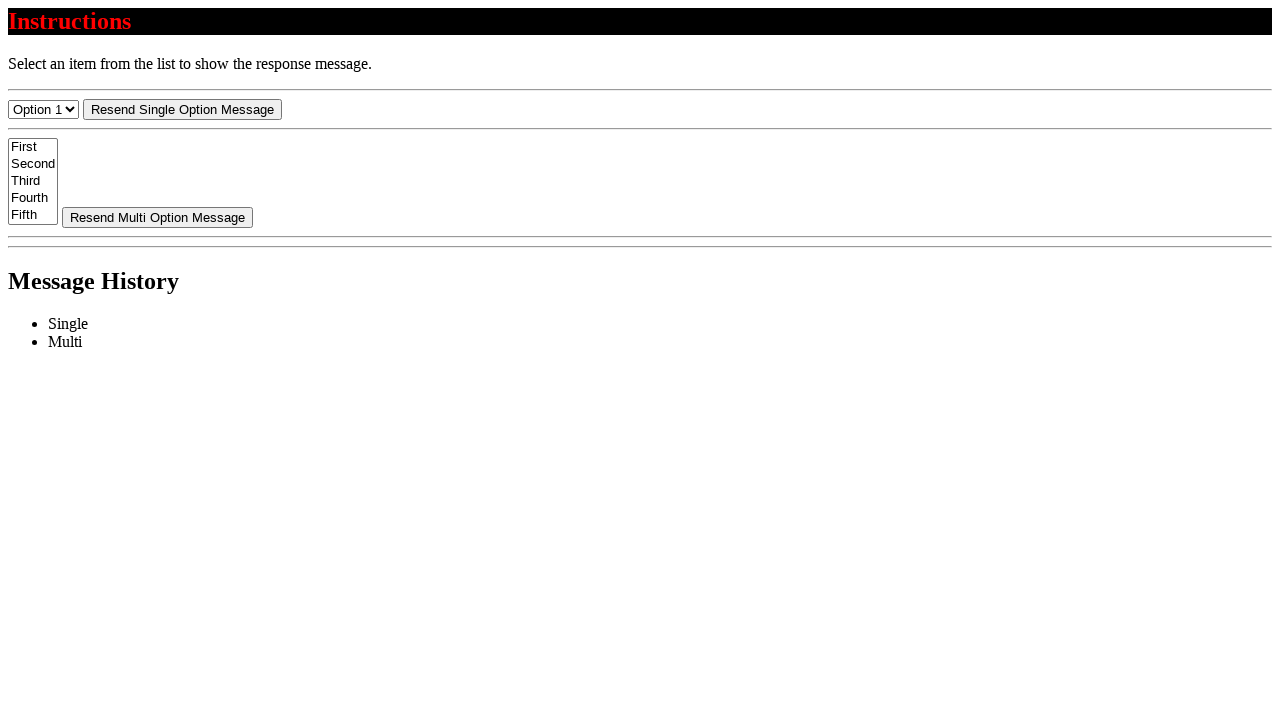

Clicked resend button at (182, 109) on #resend-select
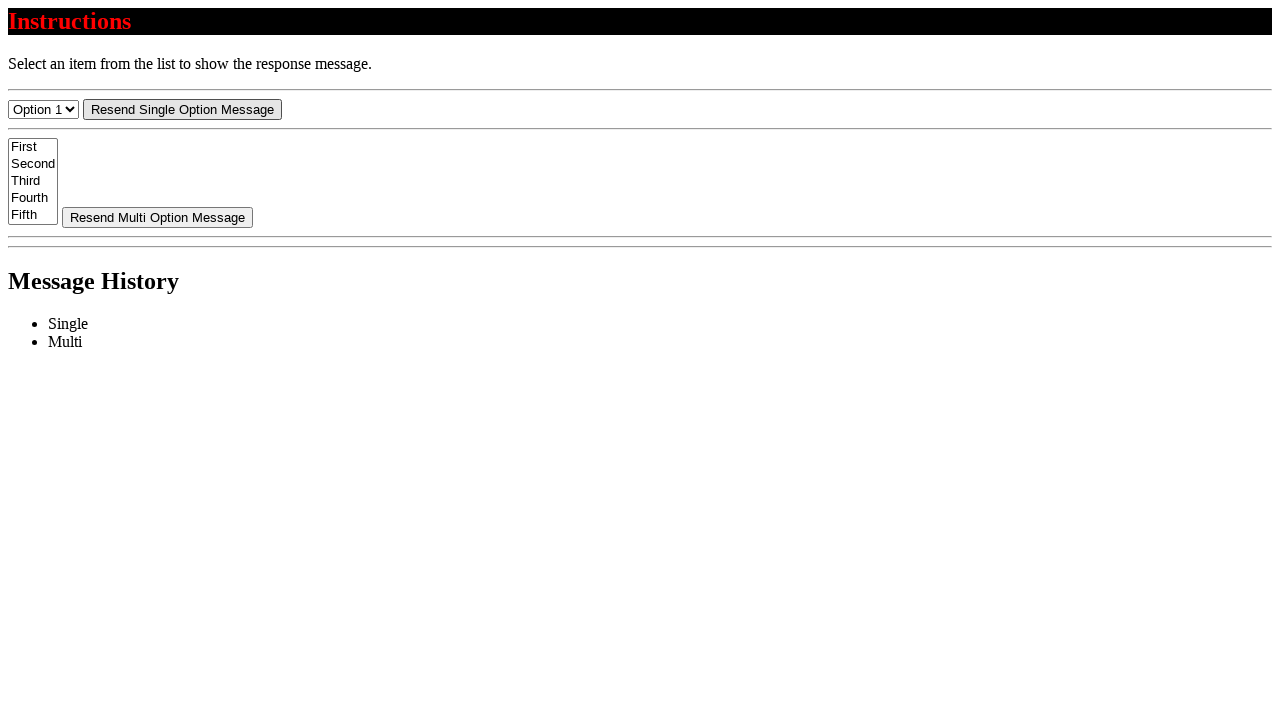

Message element became visible after explicit wait
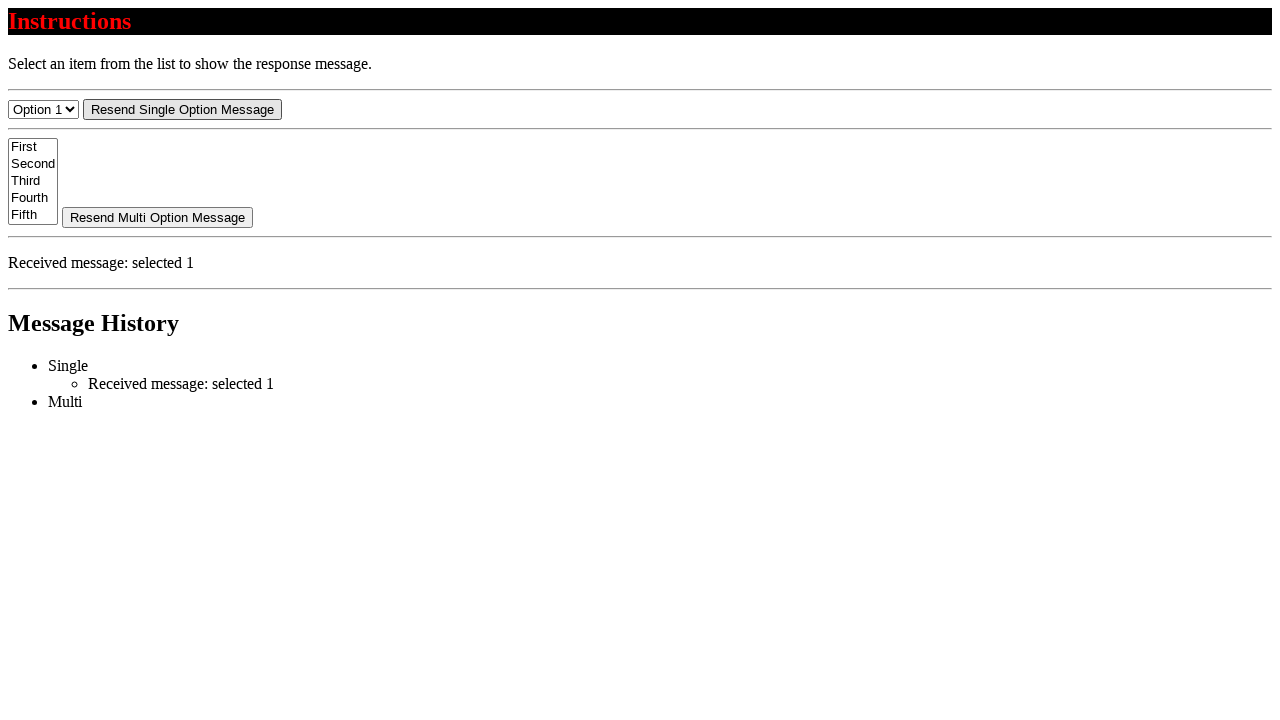

Retrieved message text content
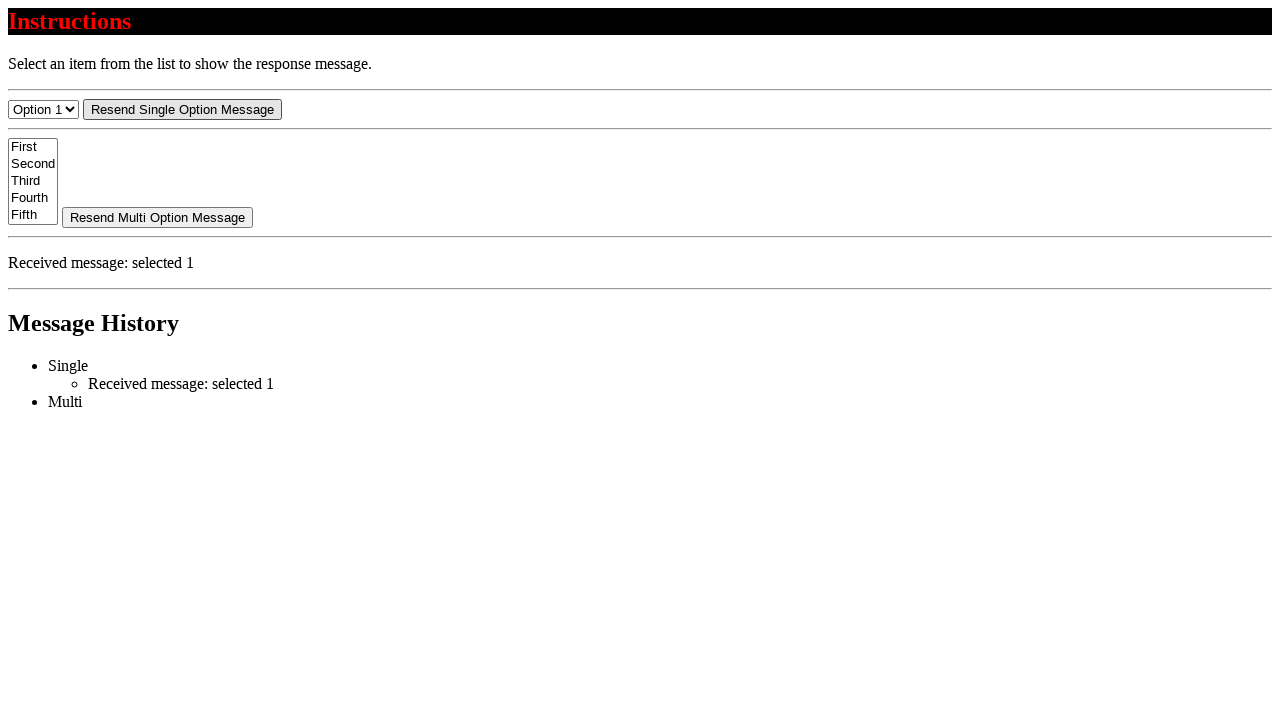

Verified message text starts with 'Received message:'
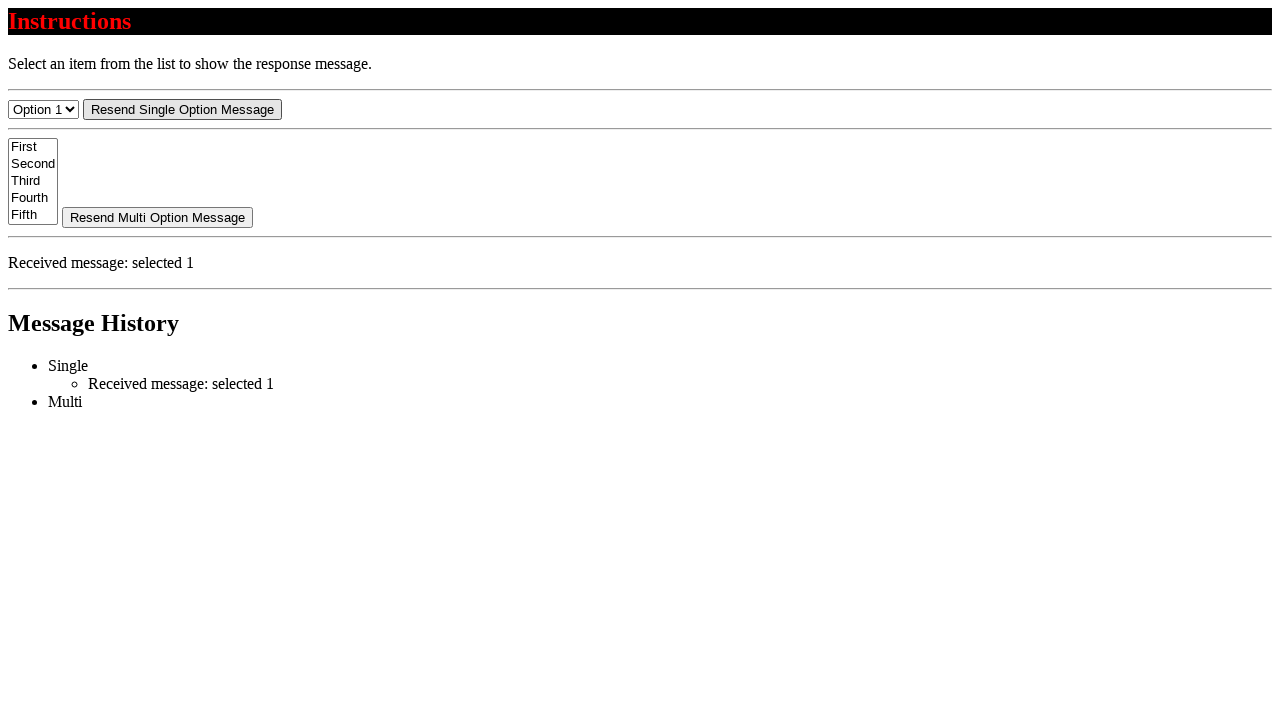

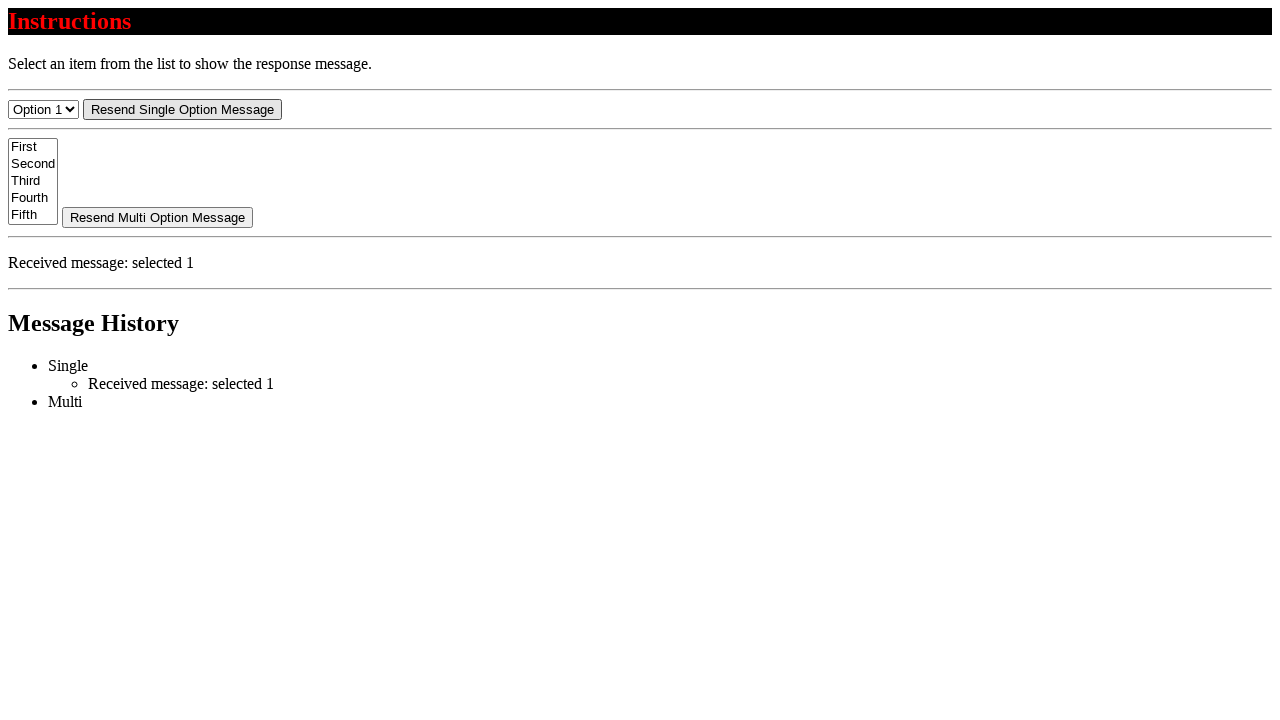